Tests form submission without filling the name field, only email and phone

Starting URL: https://lm.skillbox.ru/qa_tester/module02/homework1/

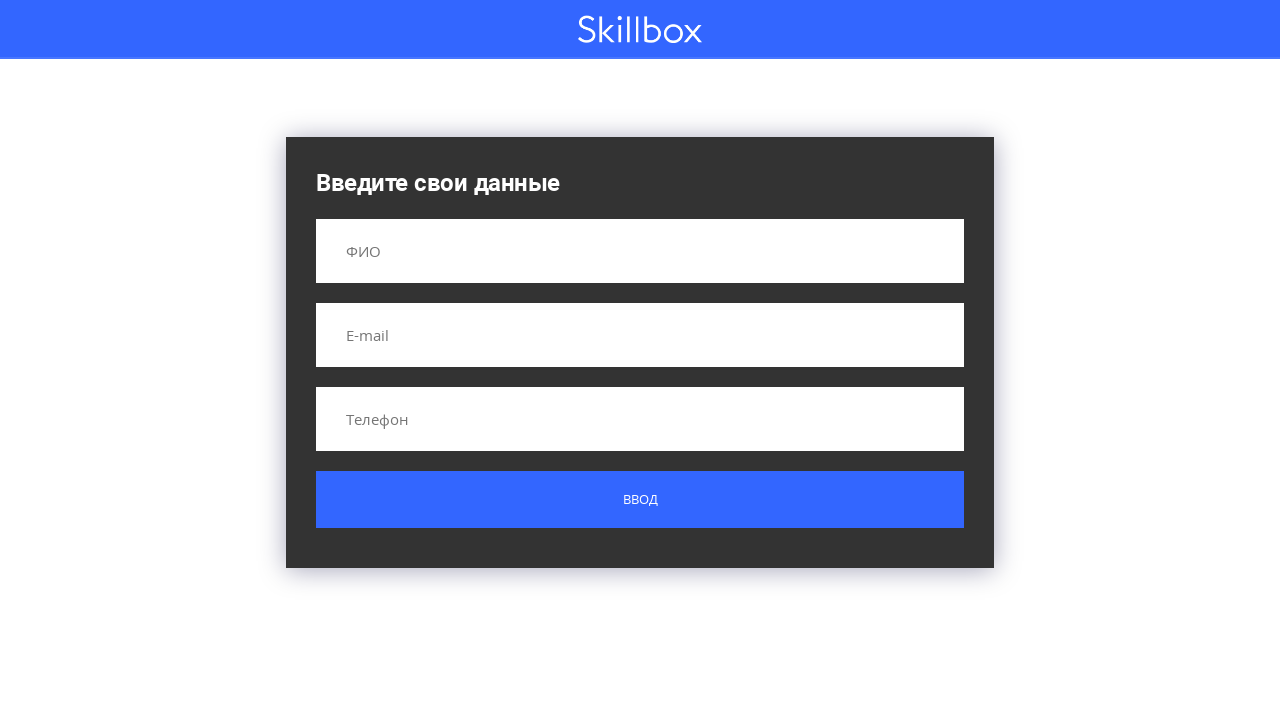

Filled email field with 'Иванов@mail.ru' on input[name='email']
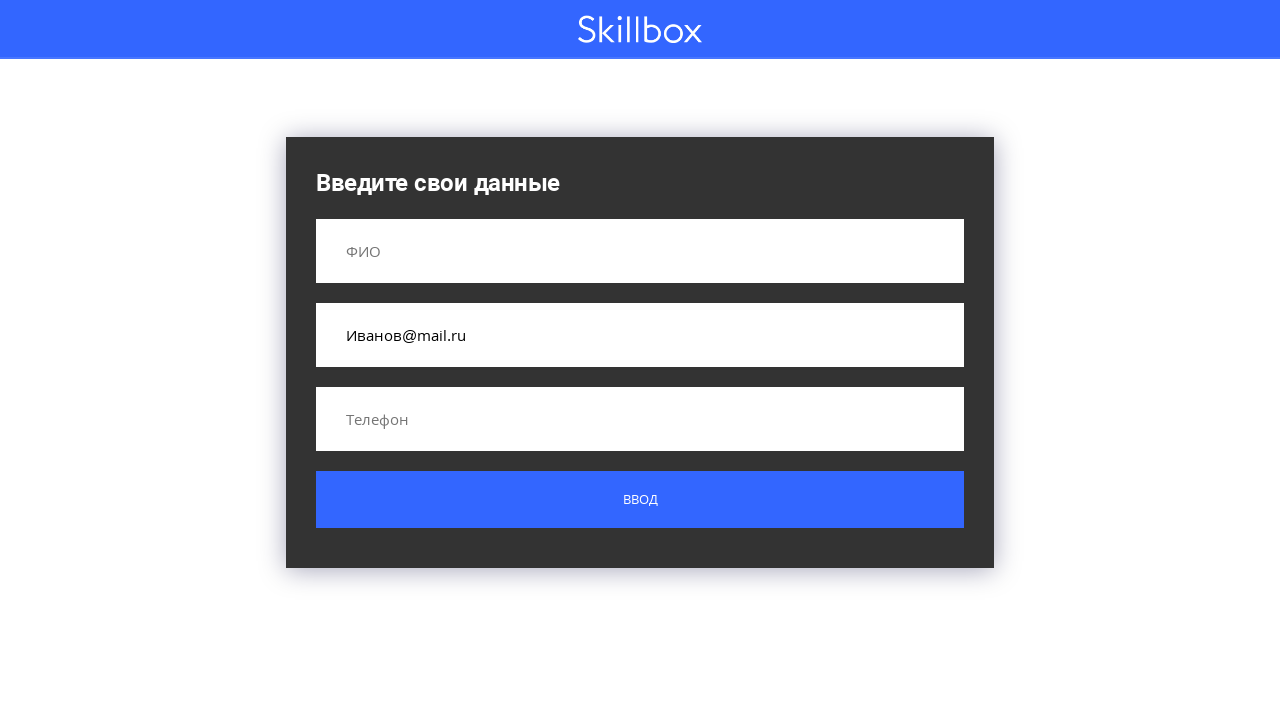

Filled phone field with '+79306248762' on input[name='phone']
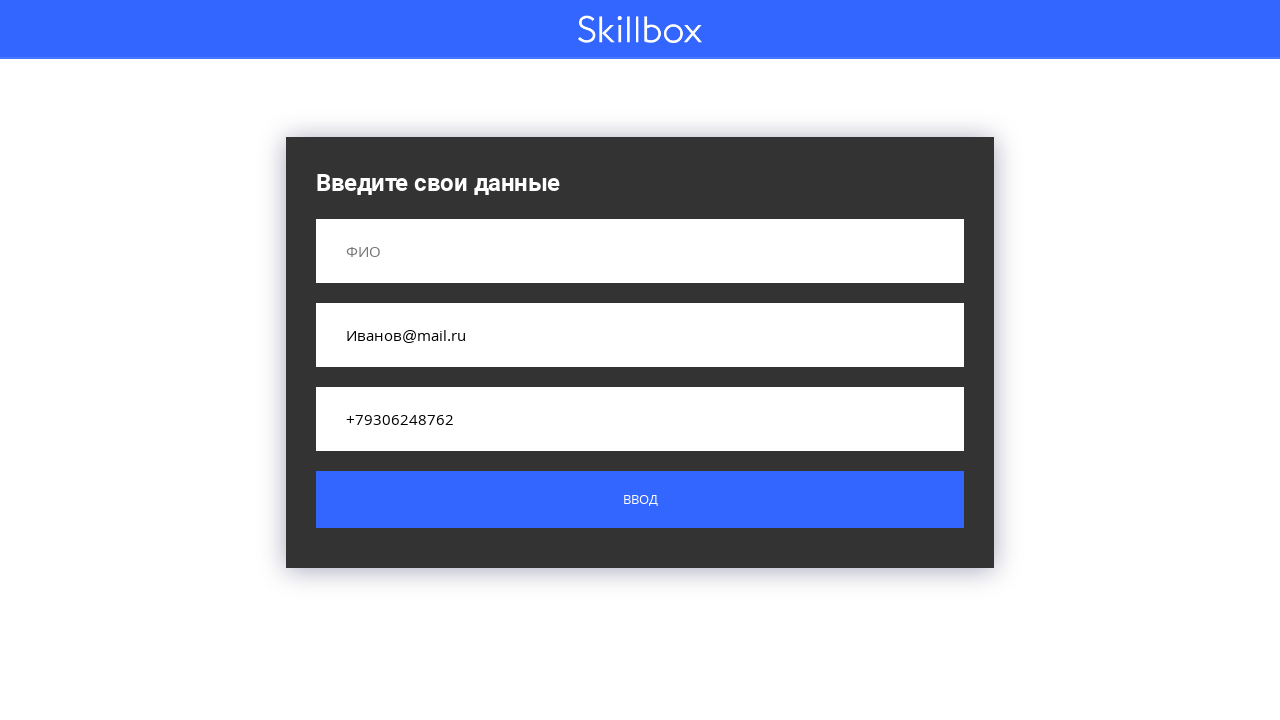

Clicked submit button without filling name field at (640, 500) on .button
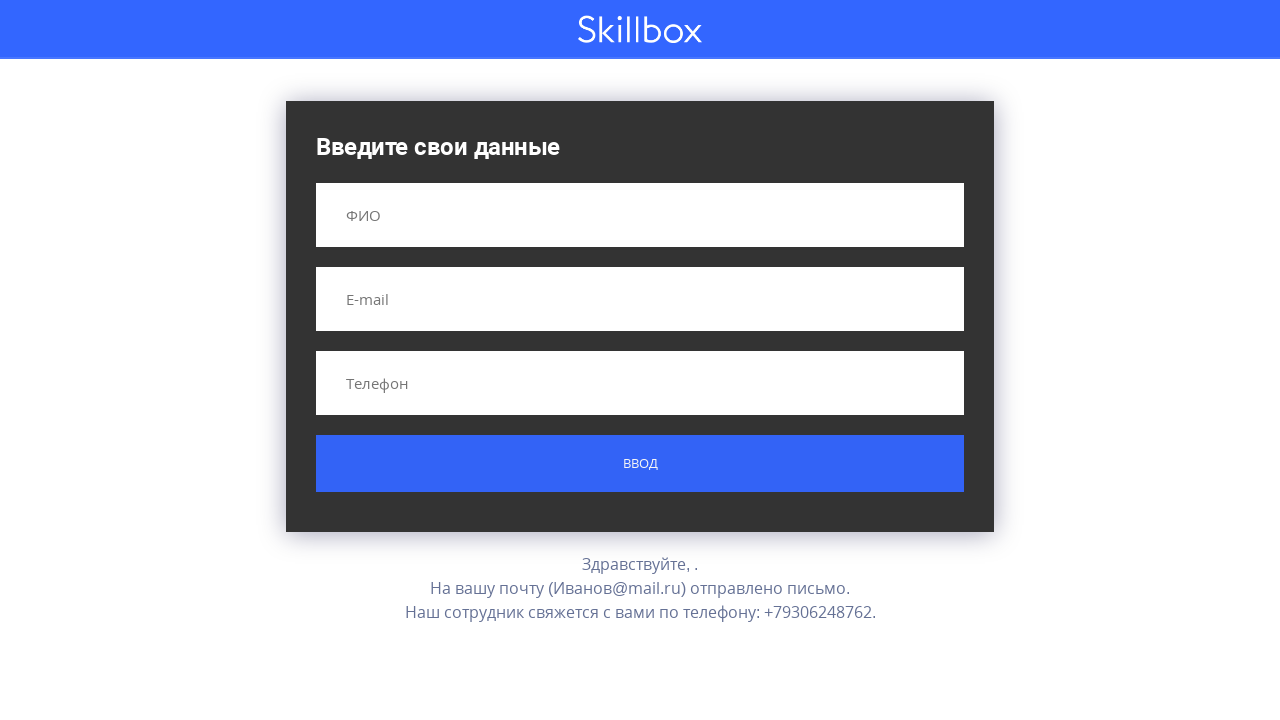

Form result message appeared on screen
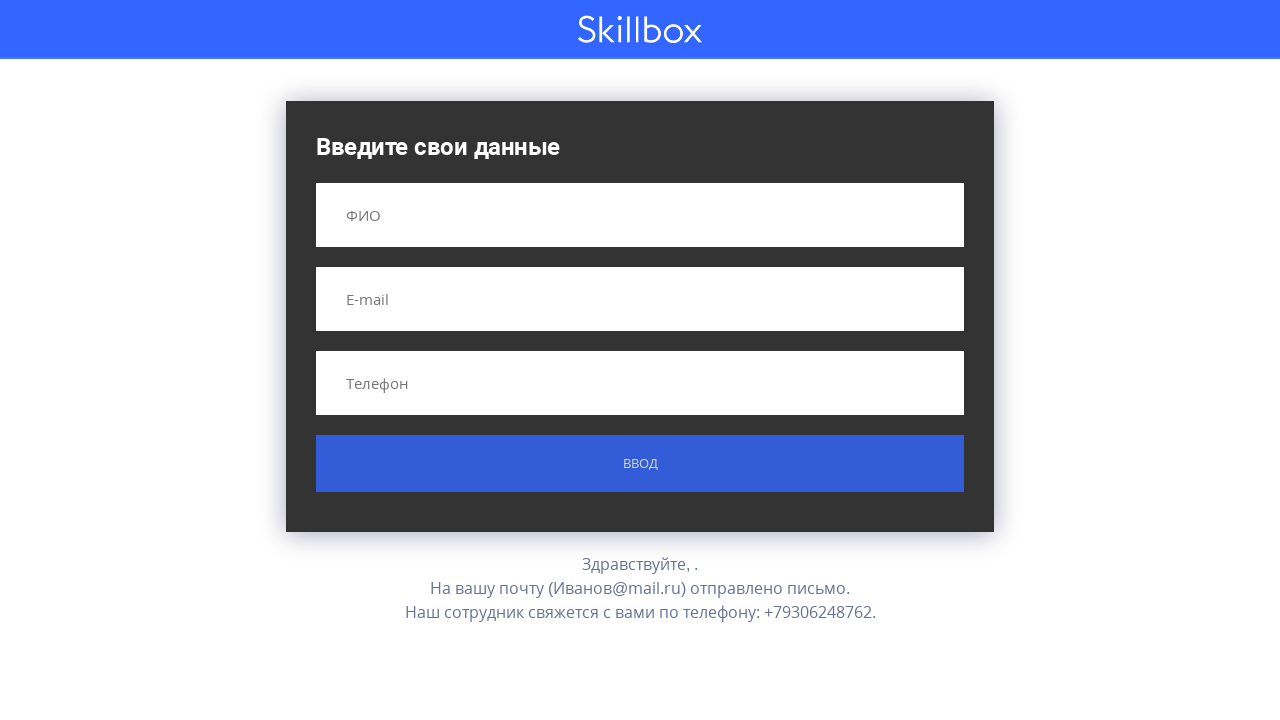

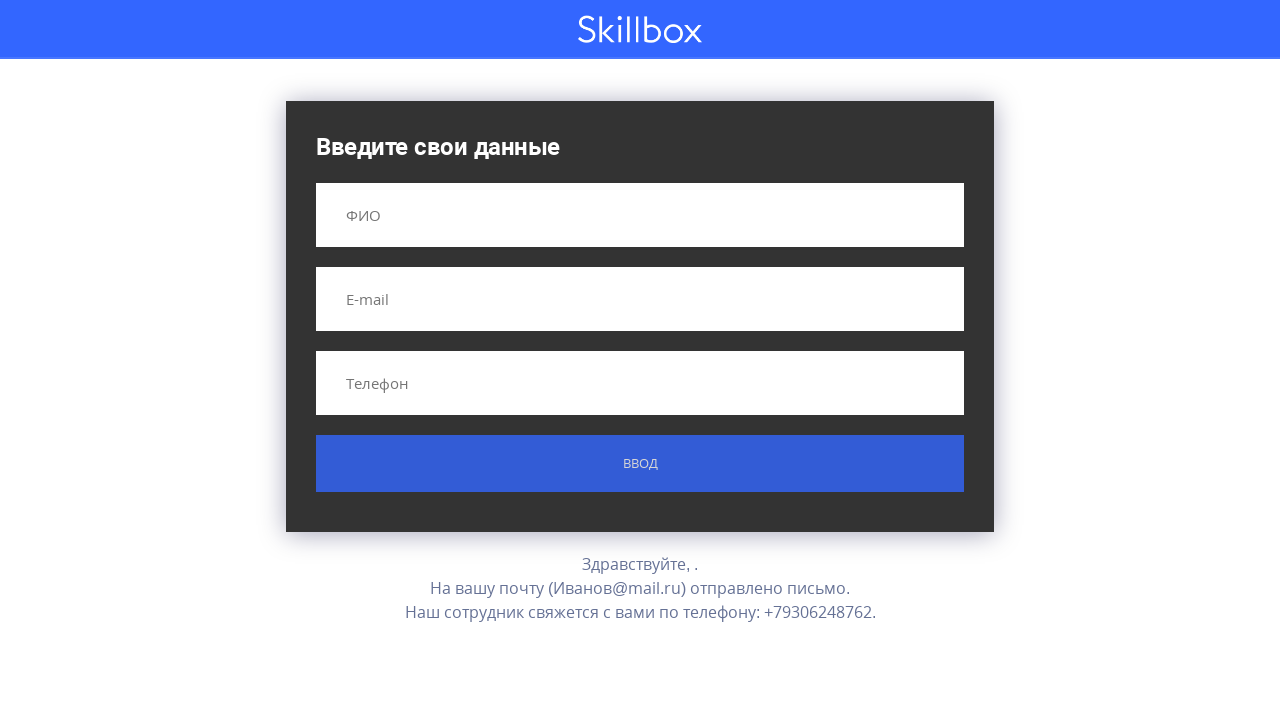